Tests an e-commerce vegetable shopping flow by adding specific items (Cucumber, Brocolli, Beetroot, Carrot) to cart, proceeding to checkout, and applying a promo code

Starting URL: https://rahulshettyacademy.com/seleniumPractise/

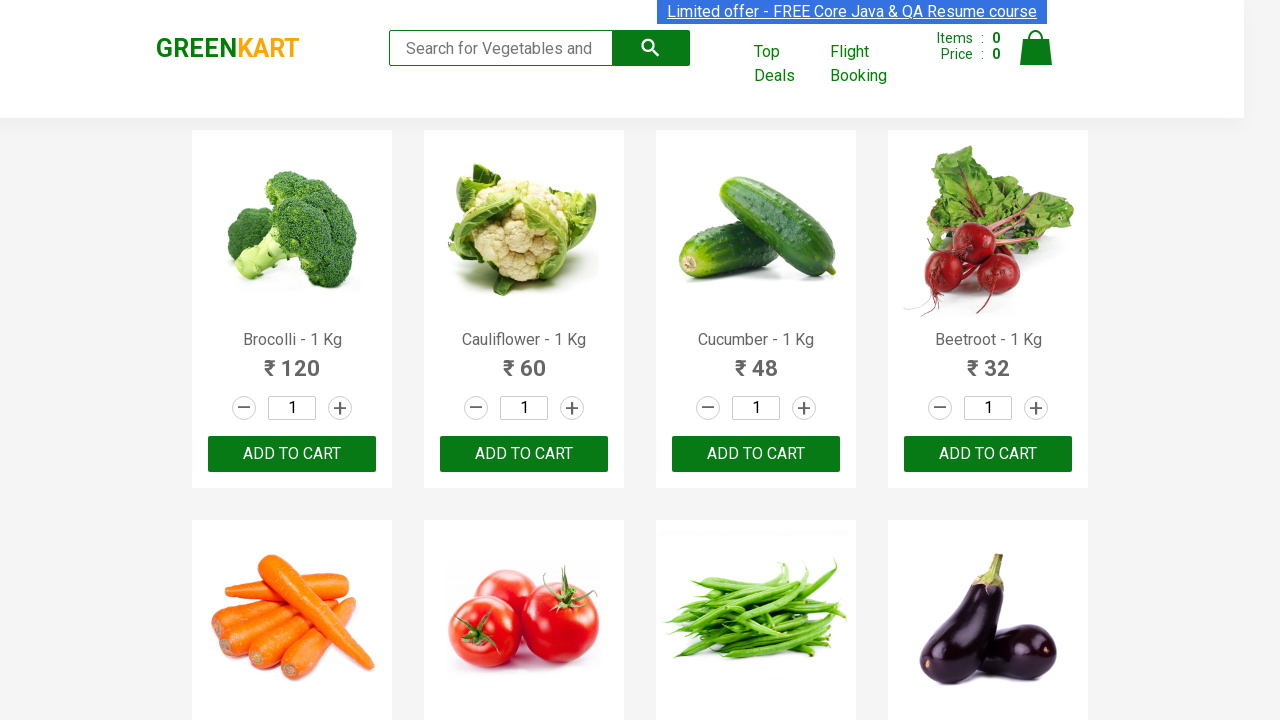

Waited for product names to load
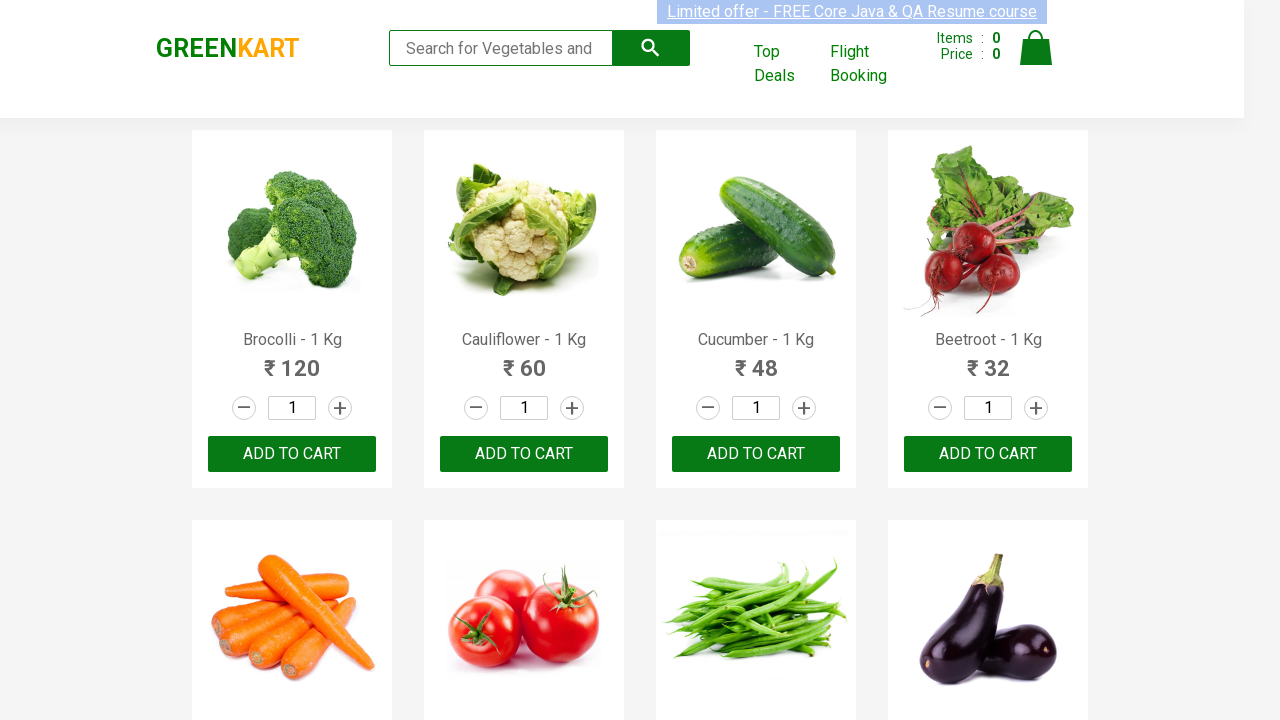

Retrieved all vegetable product elements
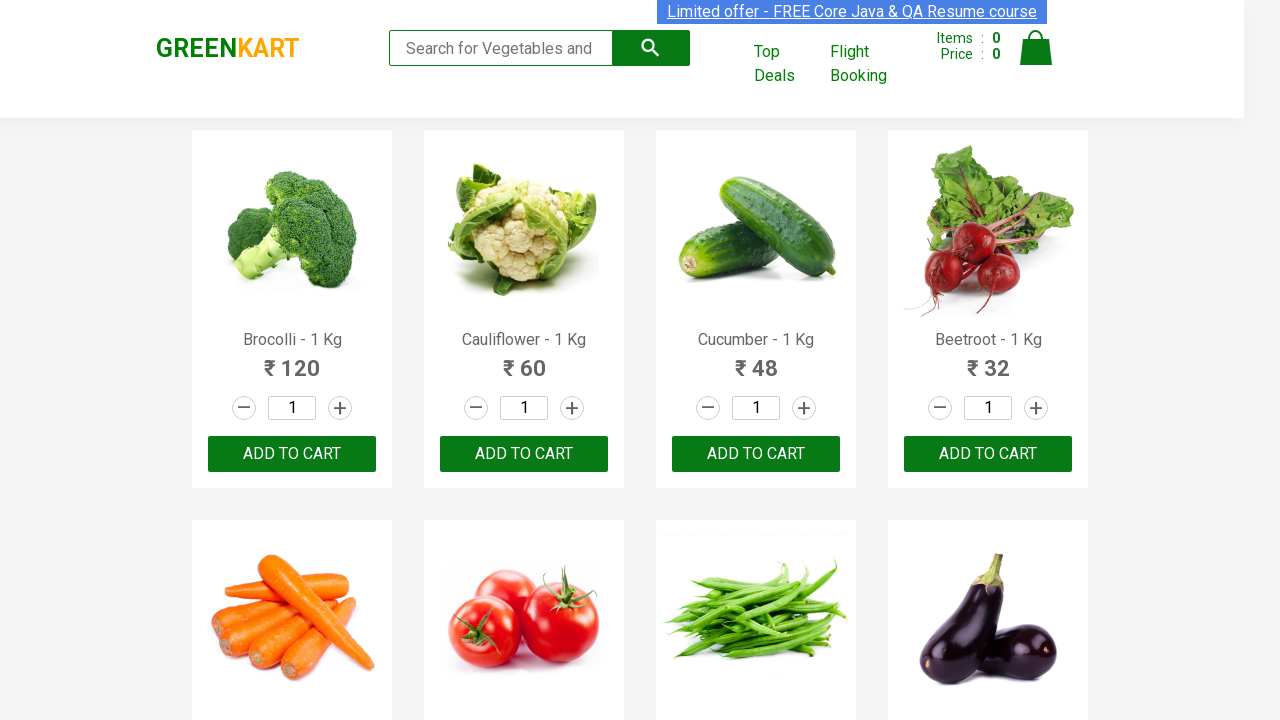

Retrieved all add-to-cart buttons
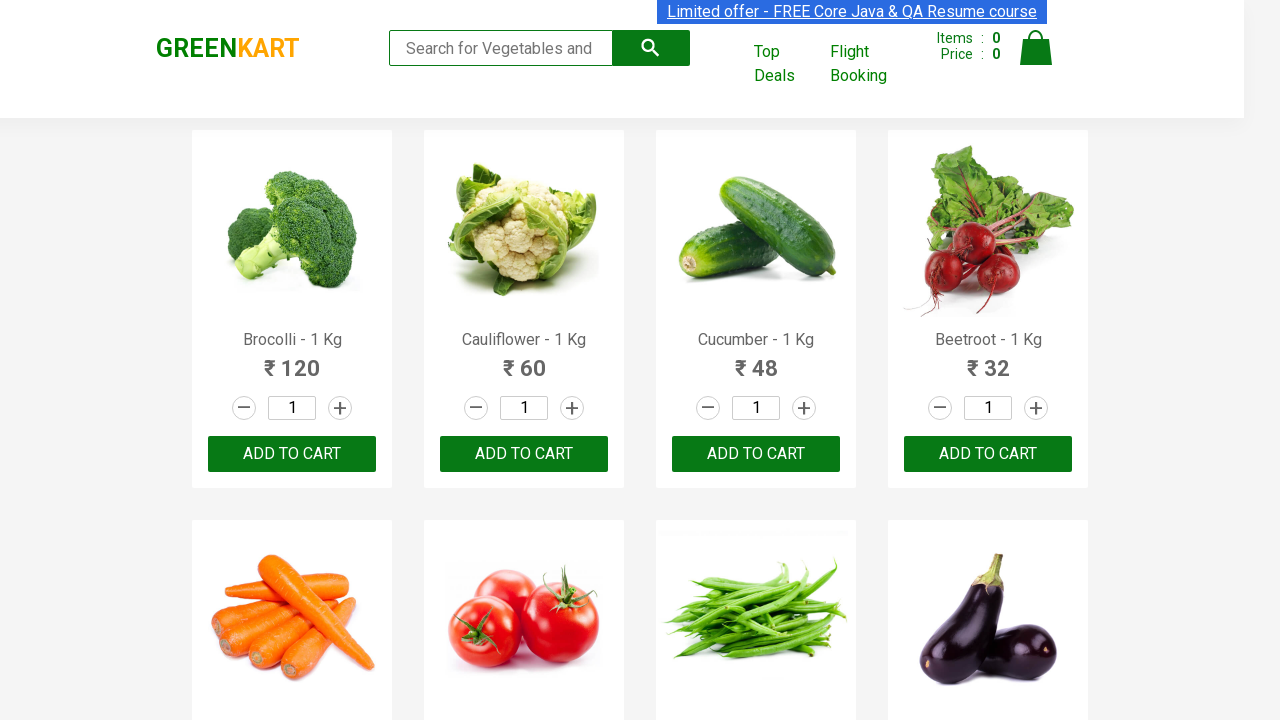

Added Brocolli to cart at (292, 454) on xpath=//div[@class='product-action']/button >> nth=0
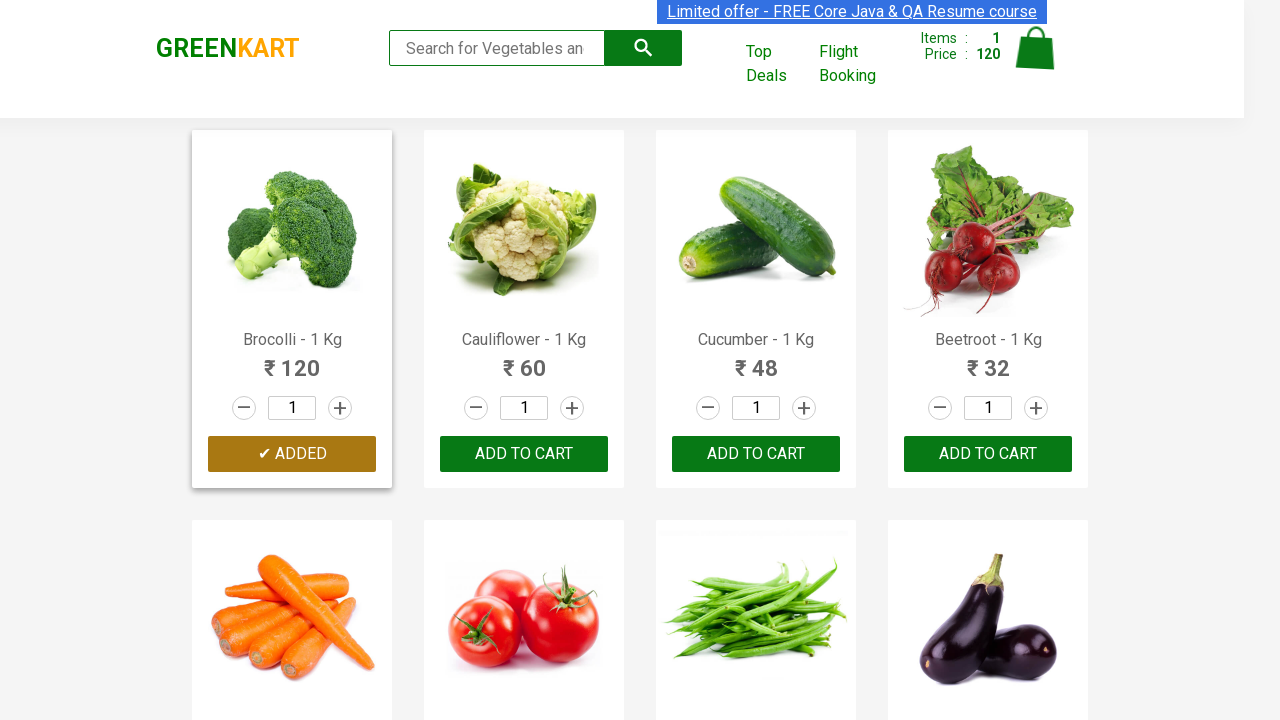

Added Cucumber to cart at (756, 454) on xpath=//div[@class='product-action']/button >> nth=2
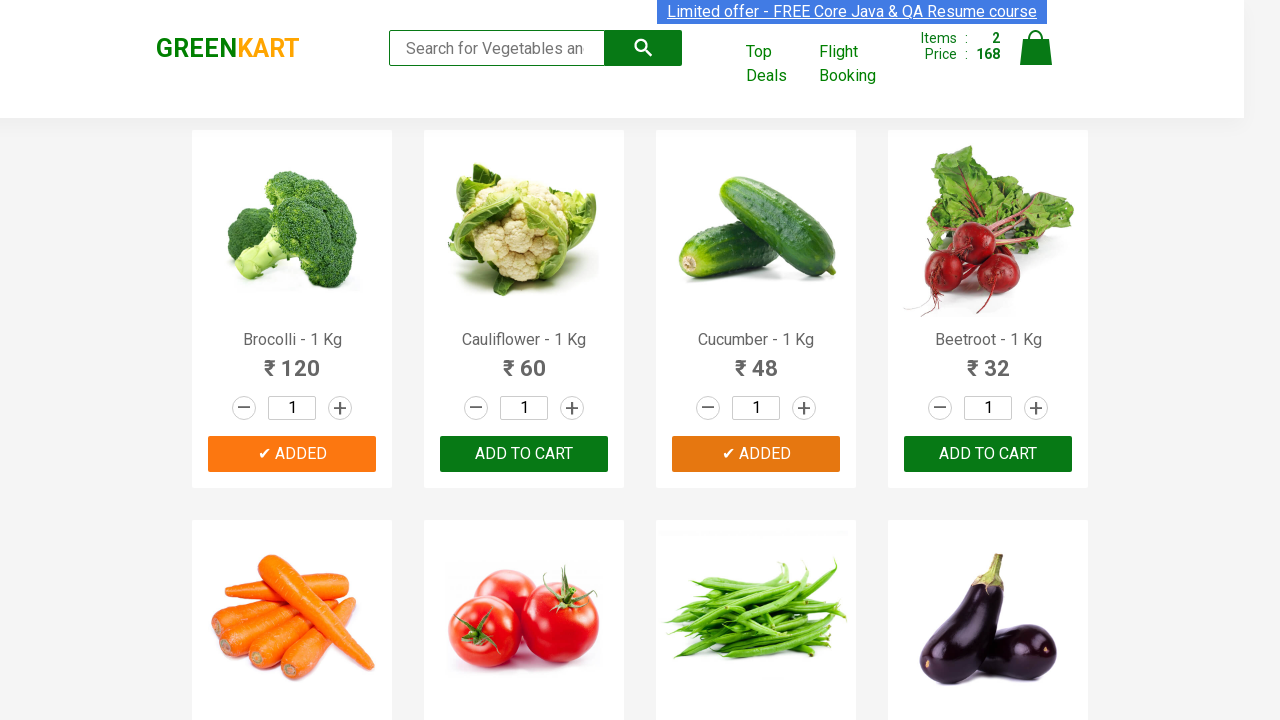

Added Beetroot to cart at (988, 454) on xpath=//div[@class='product-action']/button >> nth=3
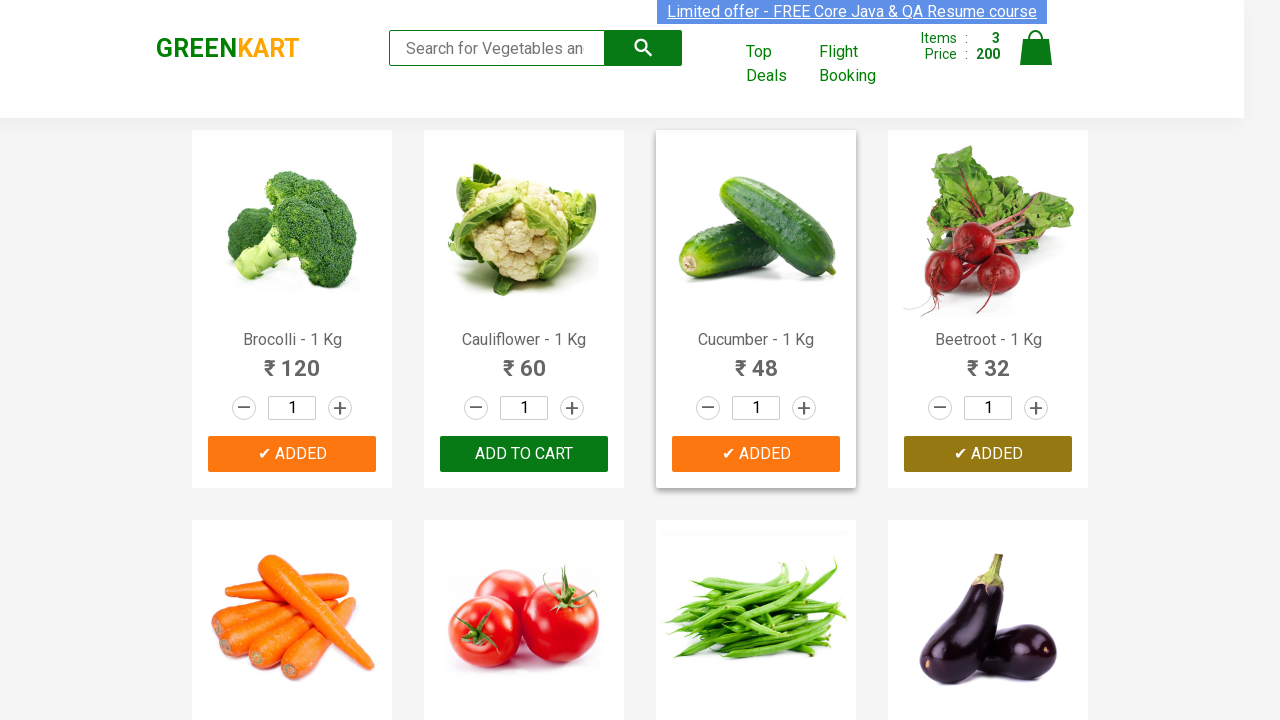

Added Carrot to cart at (292, 360) on xpath=//div[@class='product-action']/button >> nth=4
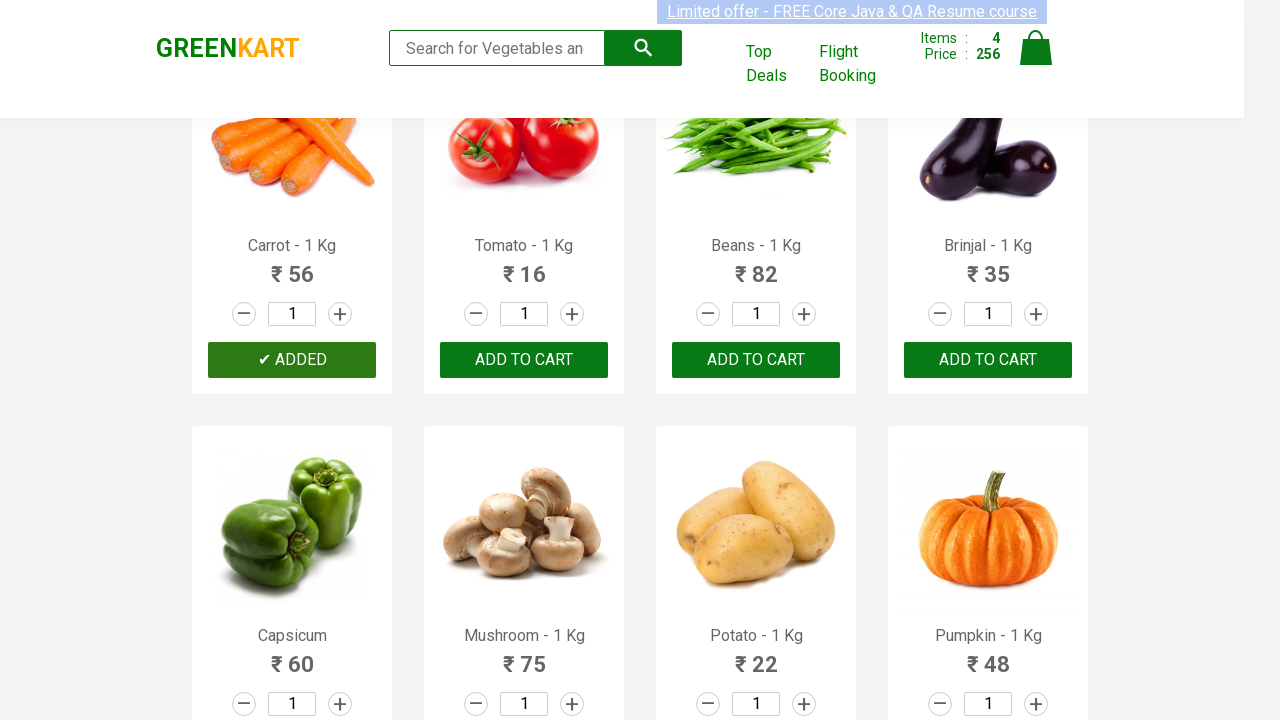

Clicked on cart icon at (1036, 48) on img[alt='Cart']
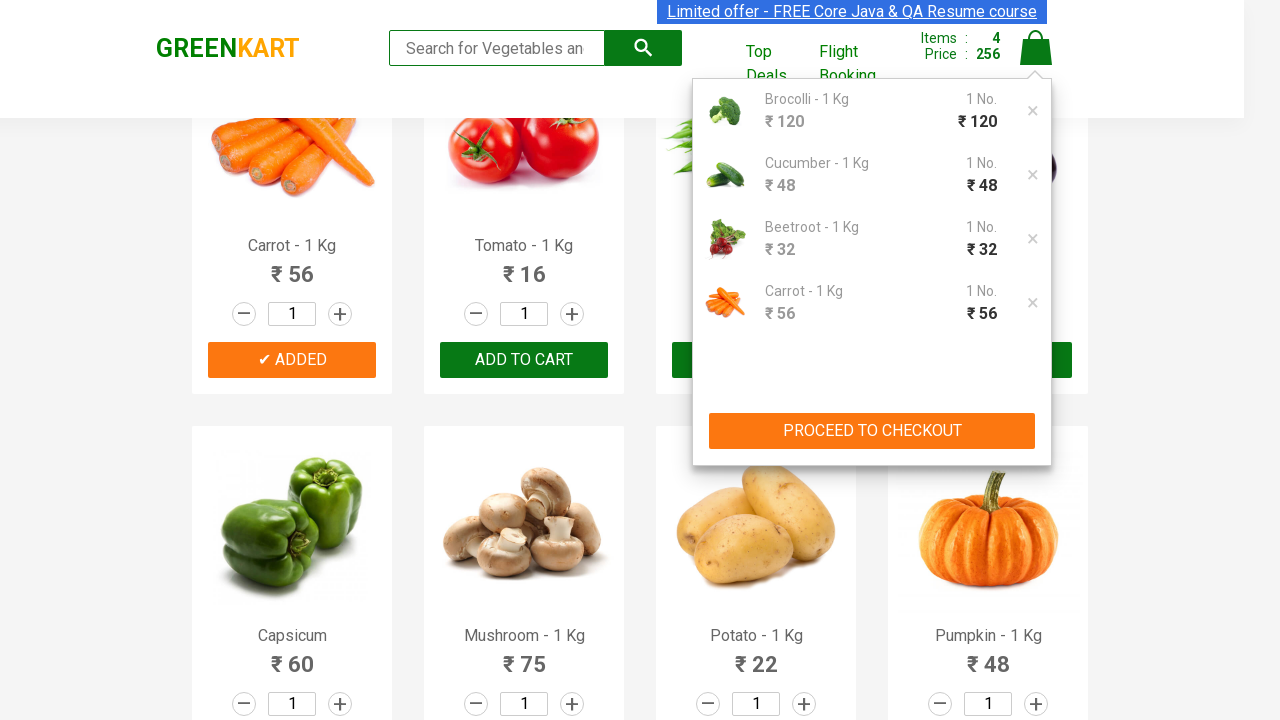

Clicked 'PROCEED TO CHECKOUT' button at (872, 431) on xpath=//button[contains(.,'PROCEED TO CHECKOUT')]
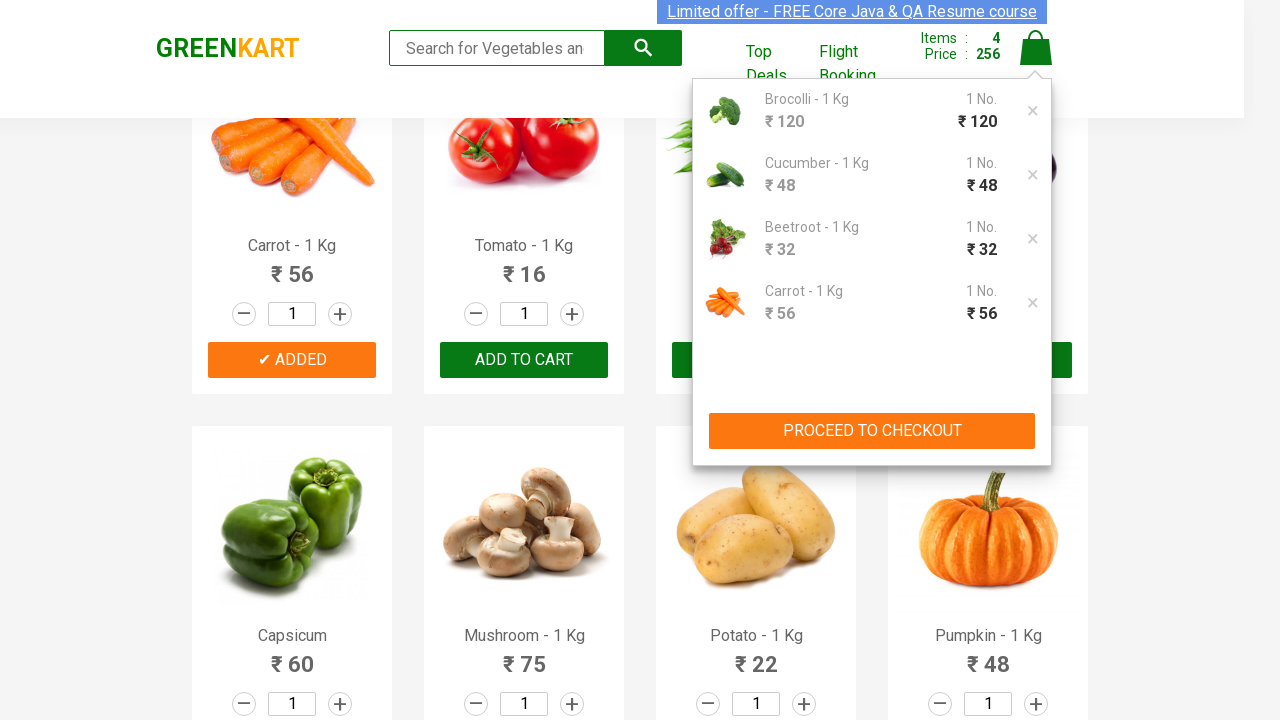

Entered promo code 'rahulshettyacademy' on input.promoCode
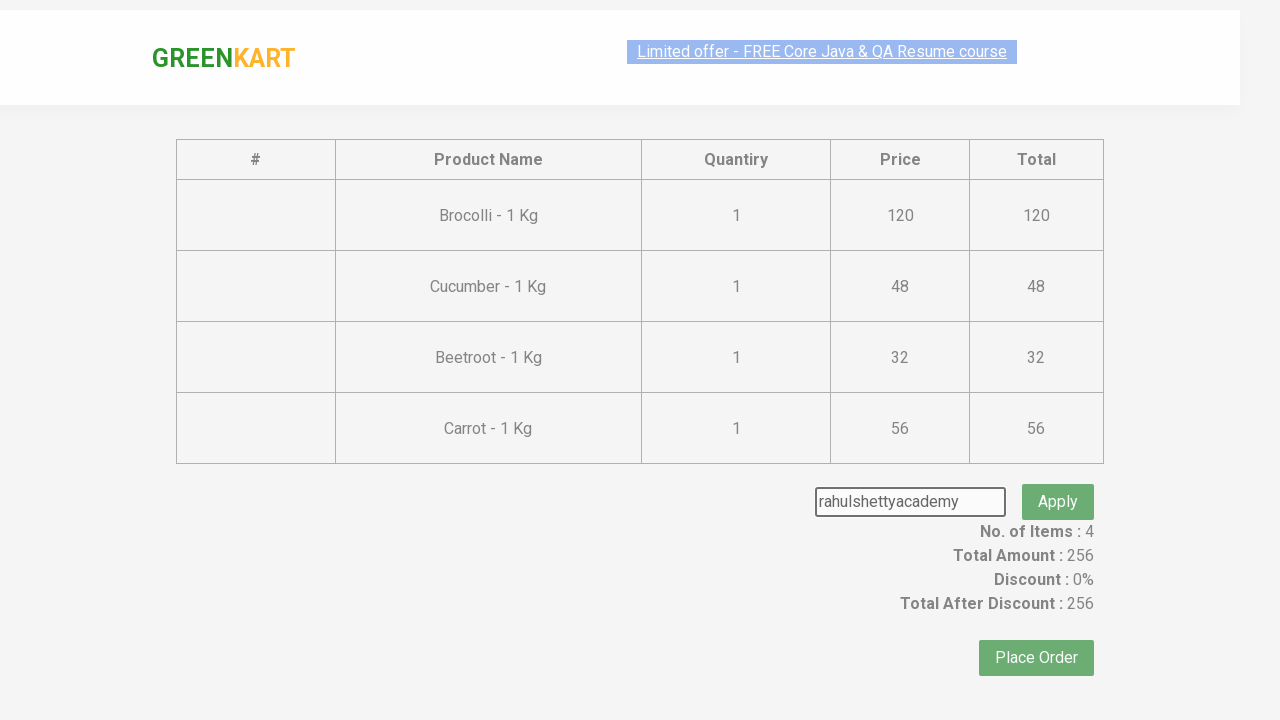

Clicked apply promo button at (1058, 477) on button.promoBtn
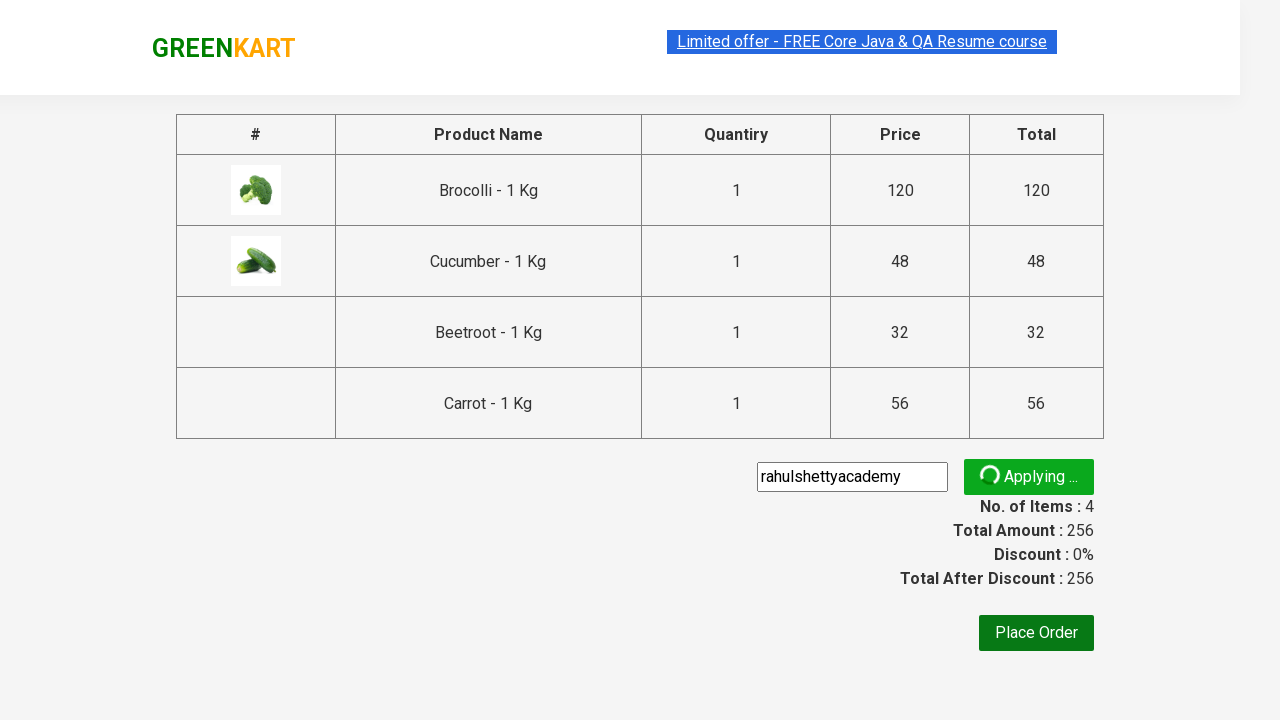

Promo code applied successfully
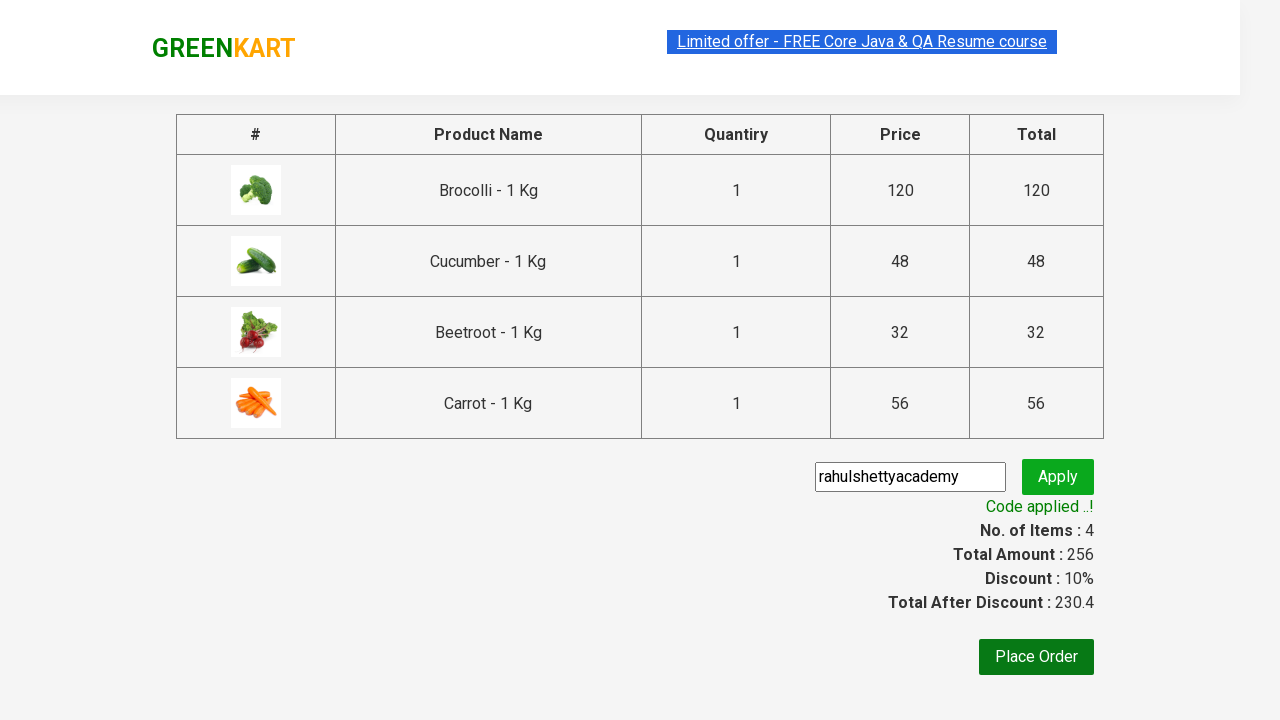

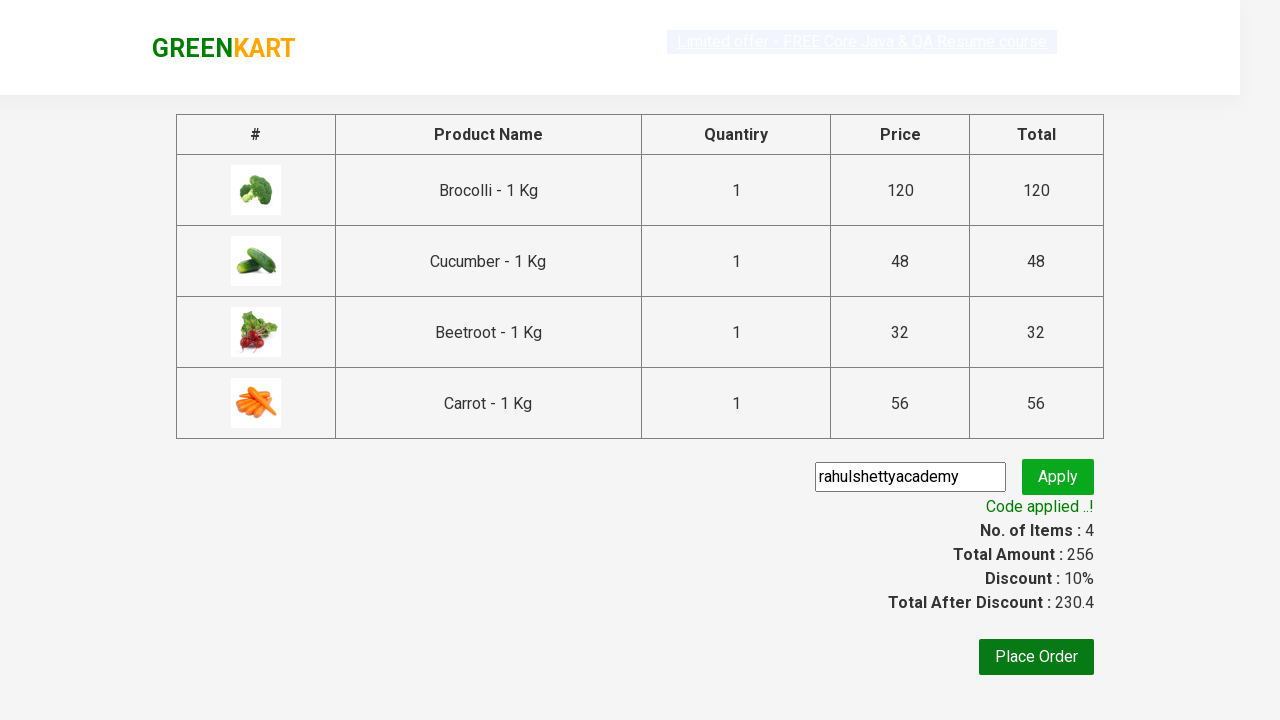